Solves a math problem by extracting two numbers from the page, calculating their sum, and selecting the result from a dropdown menu

Starting URL: https://suninjuly.github.io/selects2.html

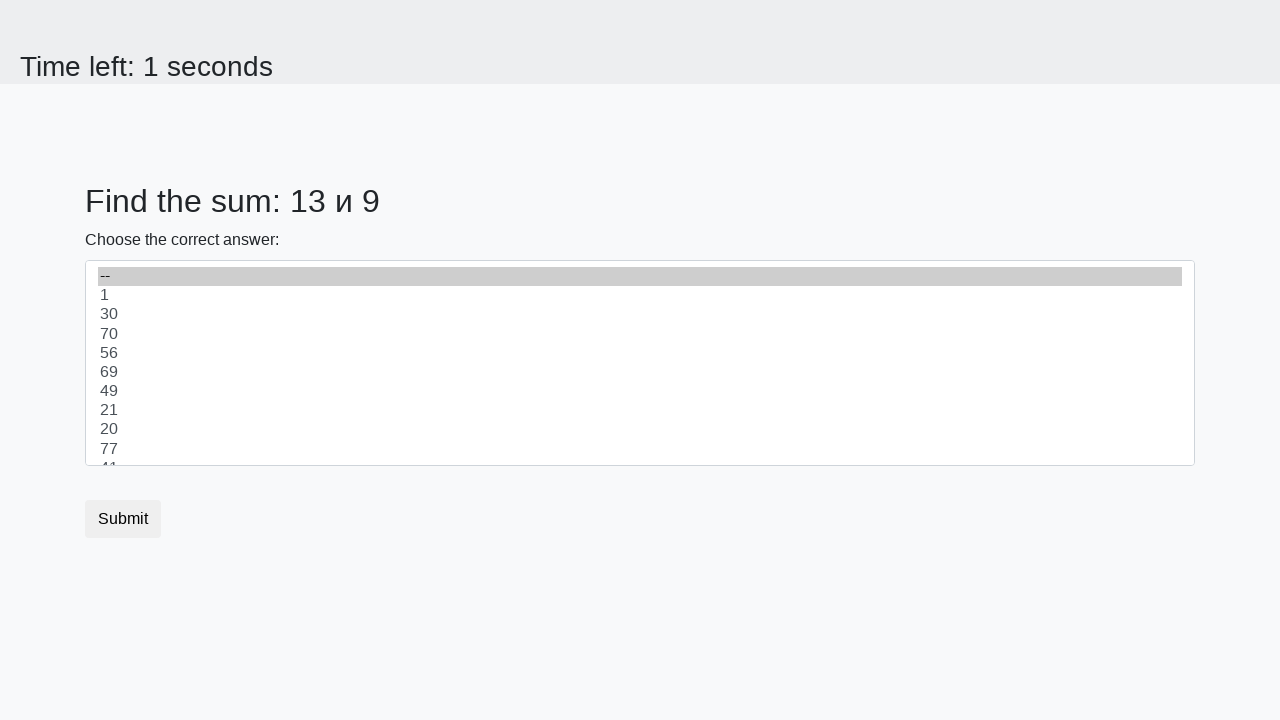

Extracted first number from #num1 element
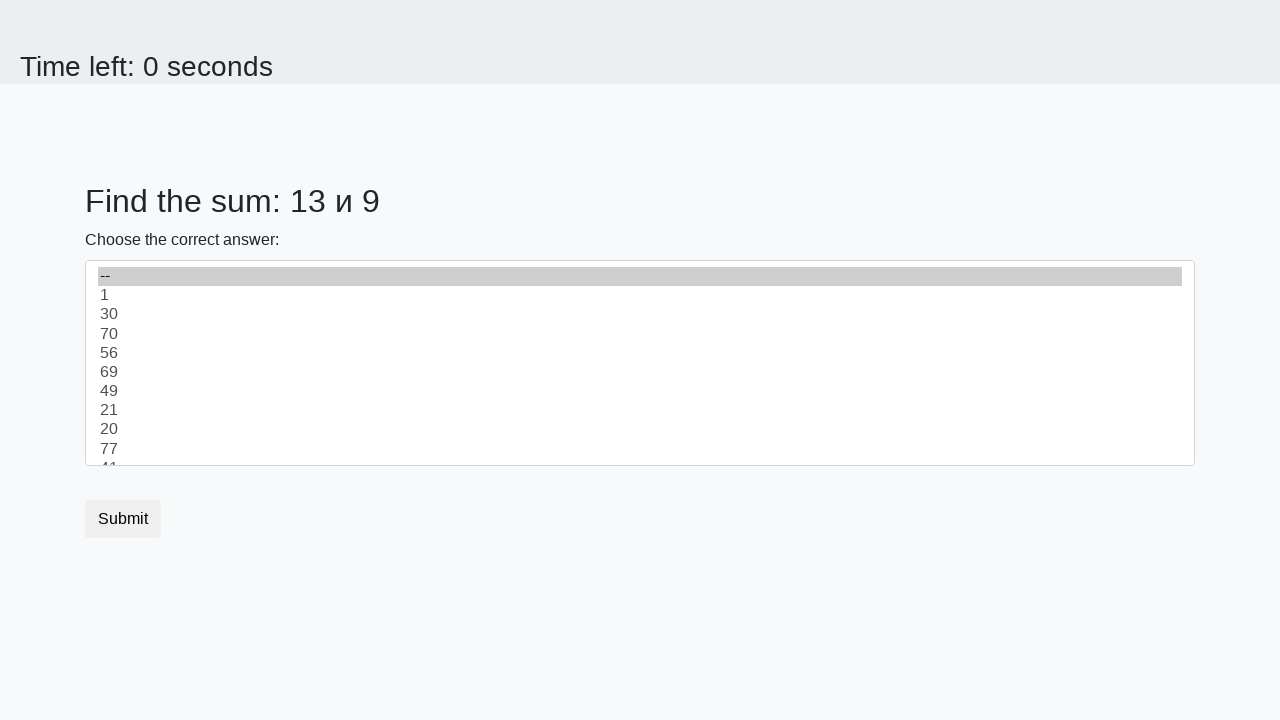

Extracted second number from #num2 element
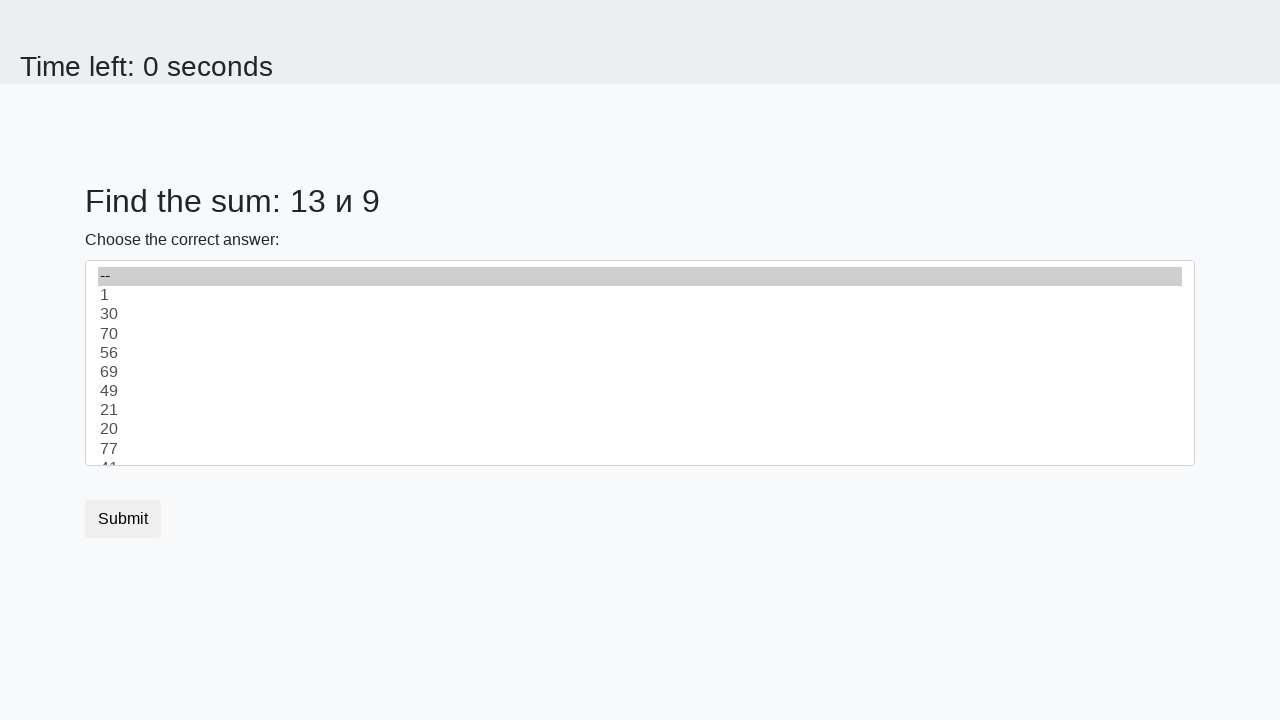

Calculated sum of 13 + 9 = 22
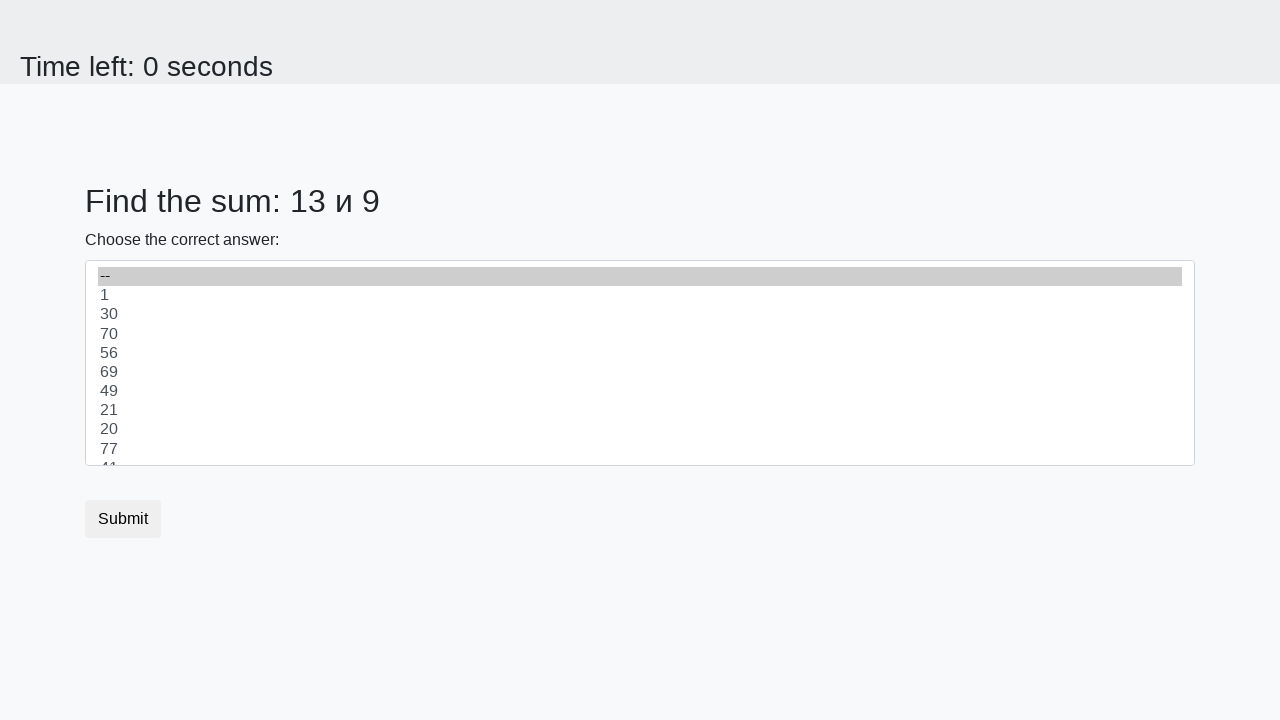

Selected calculated result 22 from dropdown menu on select
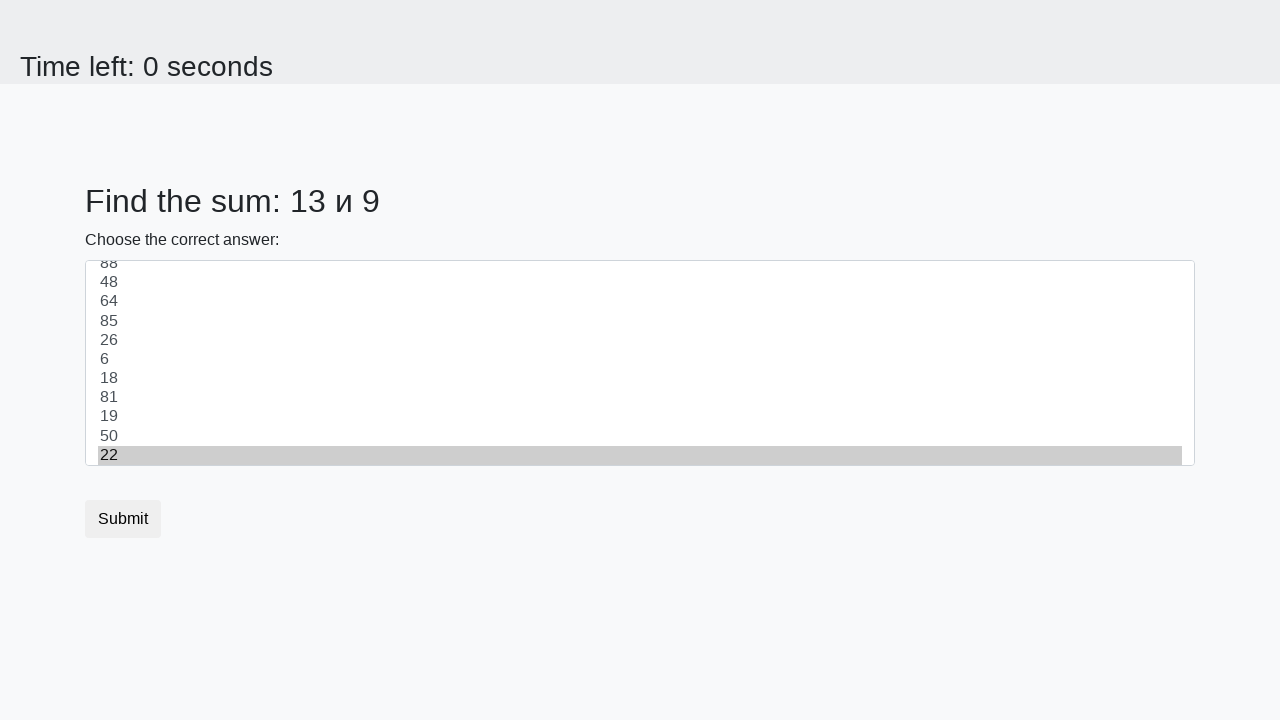

Clicked submit button to complete the form at (123, 519) on [type="submit"]
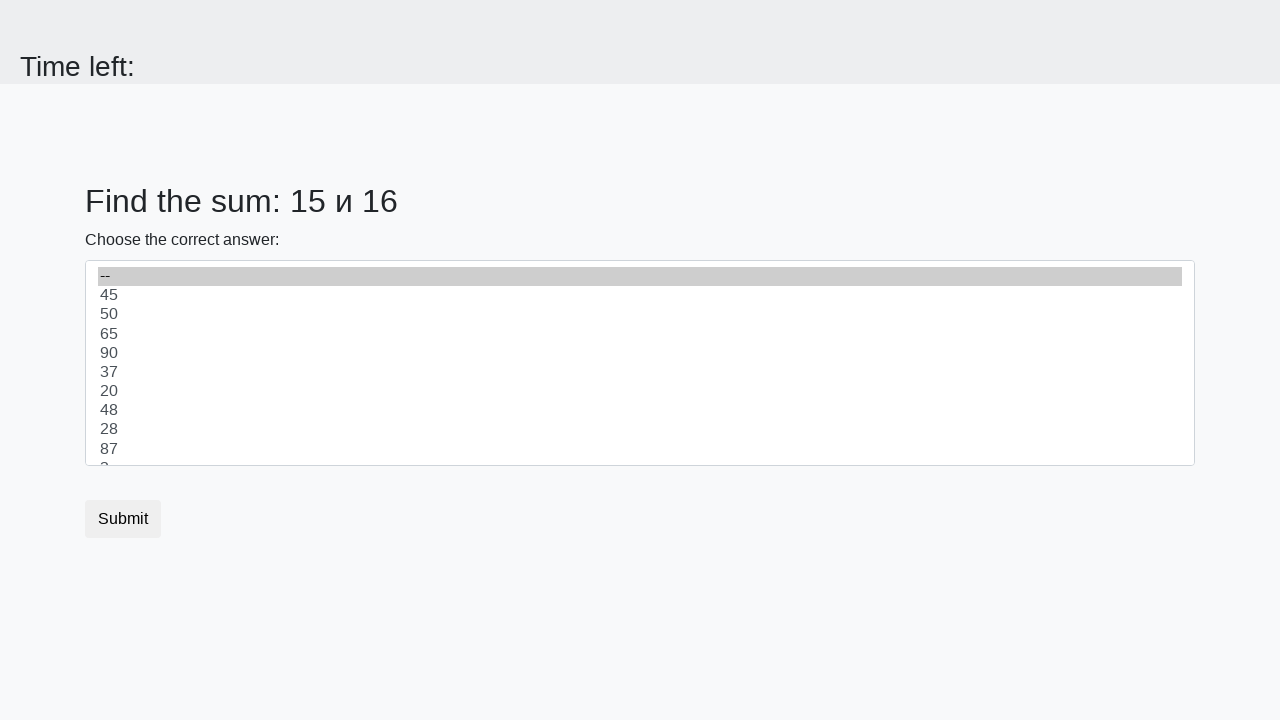

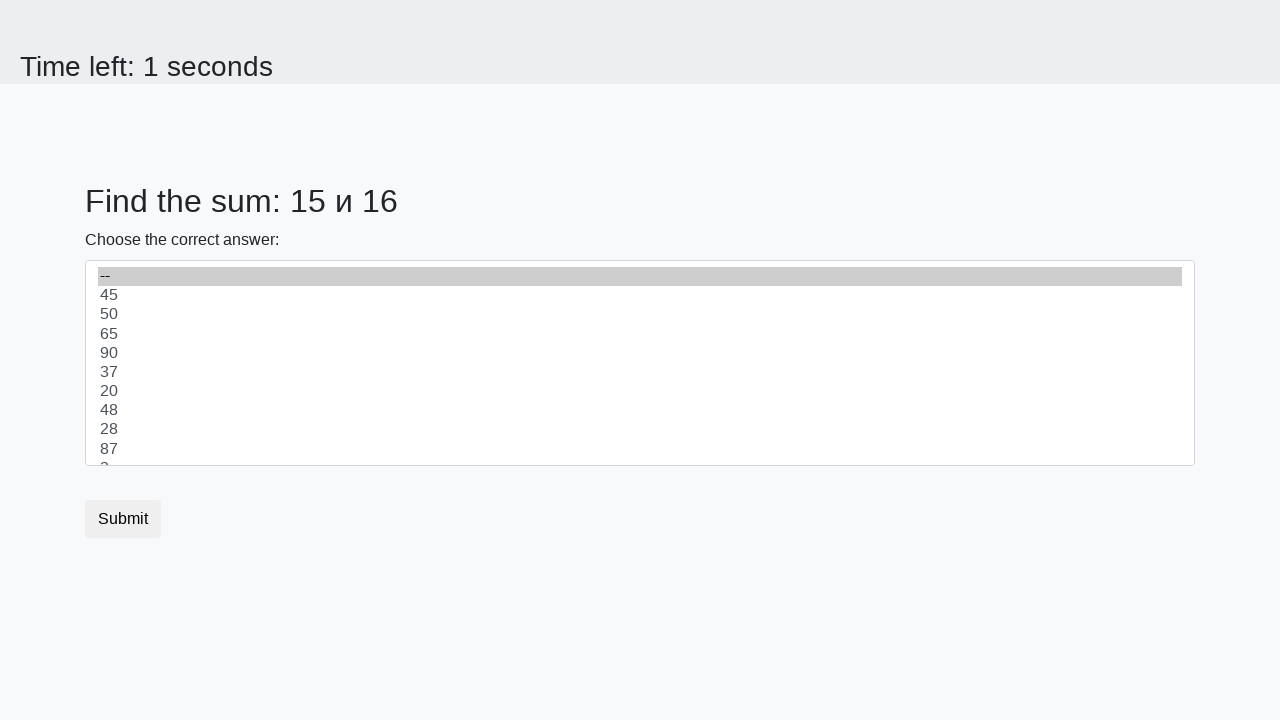